Tests prompt alert functionality by clicking a button, entering text in the prompt dialog, and accepting it

Starting URL: https://demoqa.com/alerts

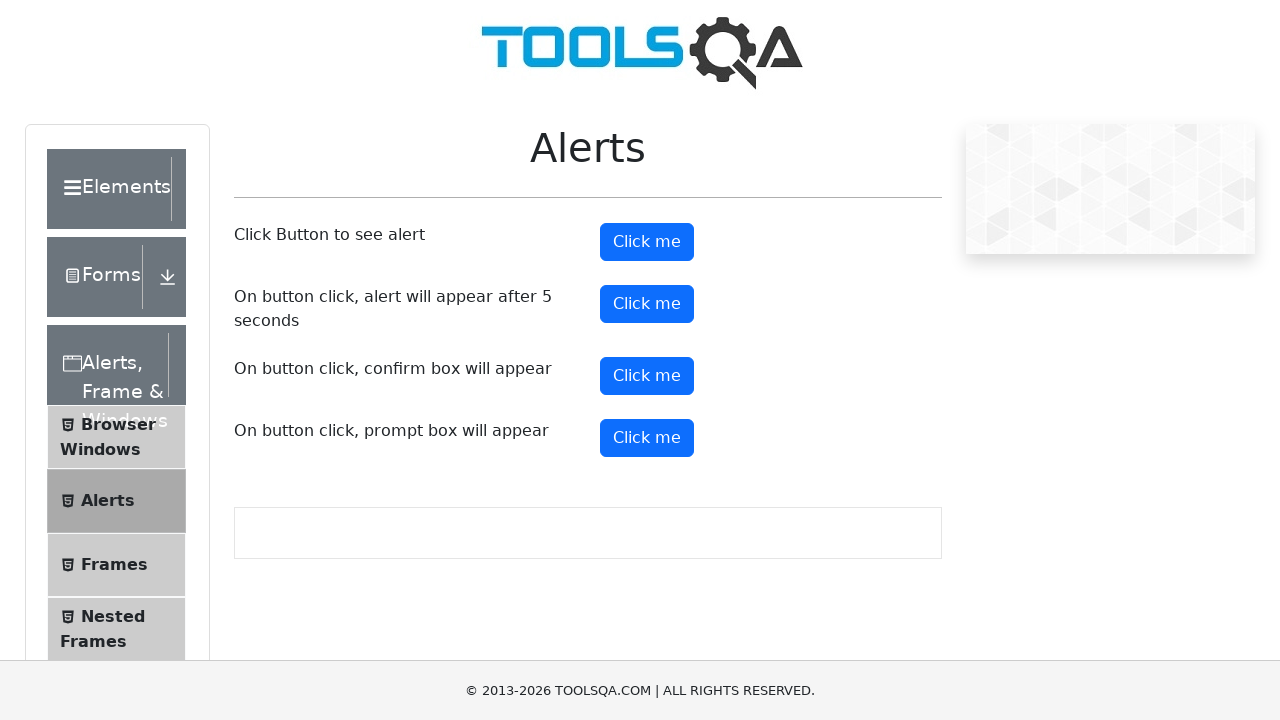

Set up dialog handler to accept prompt with text 'TestUser123'
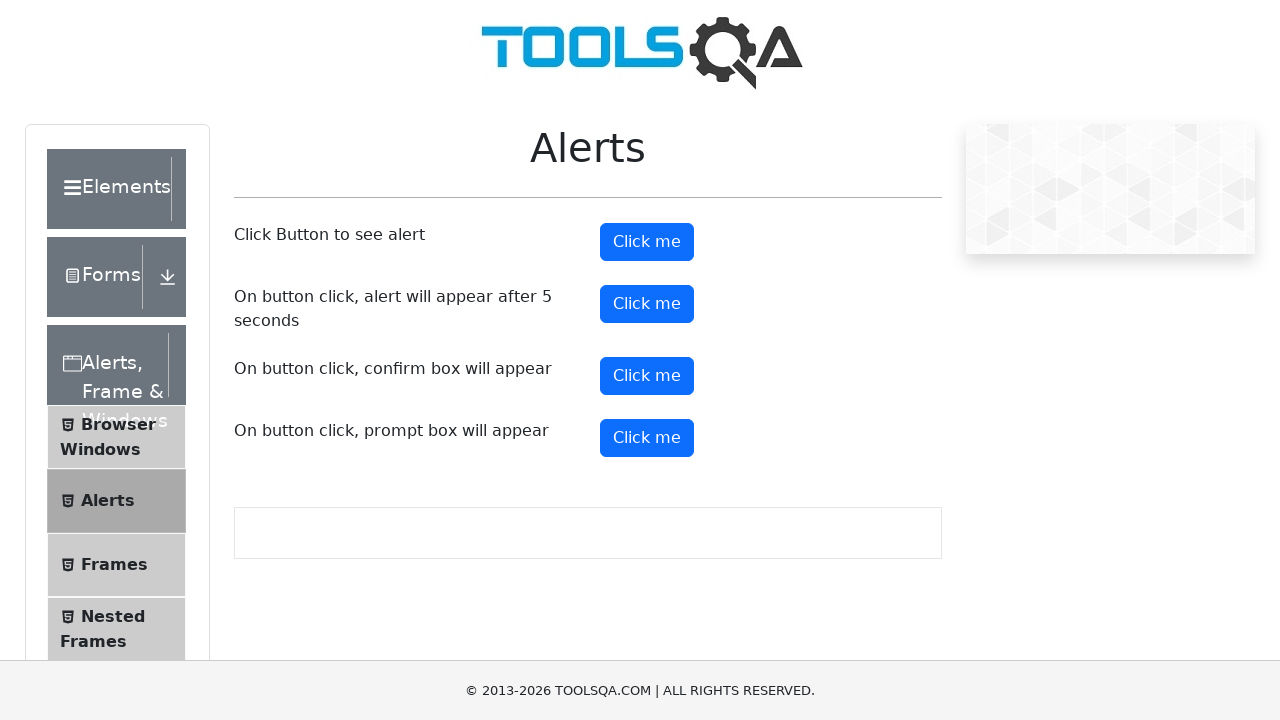

Clicked prompt button to trigger alert dialog at (647, 438) on #promtButton
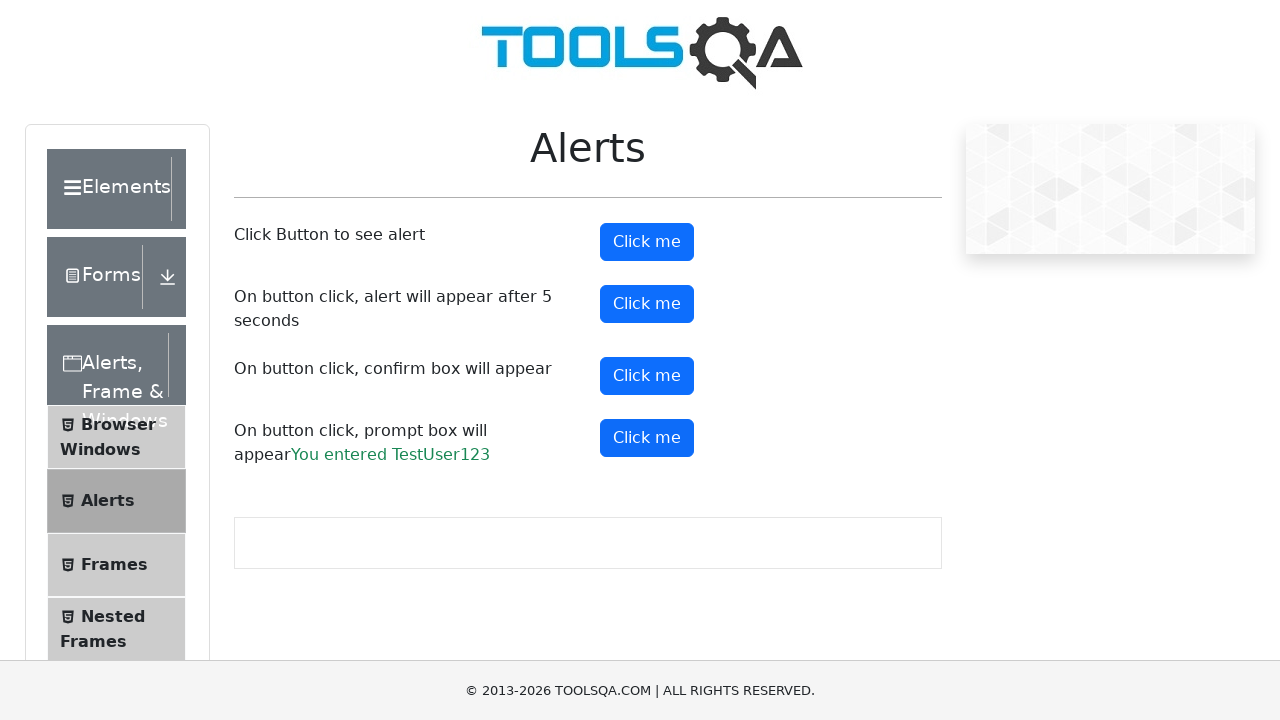

Waited 500ms for dialog to be processed
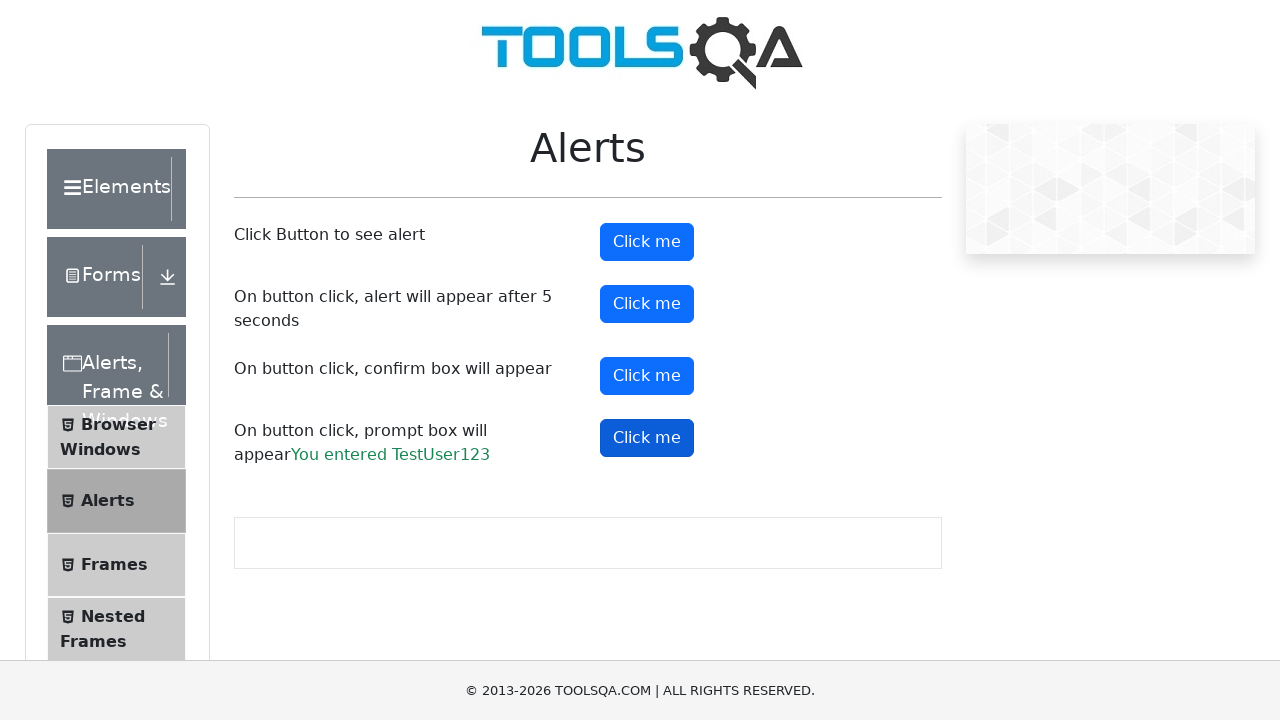

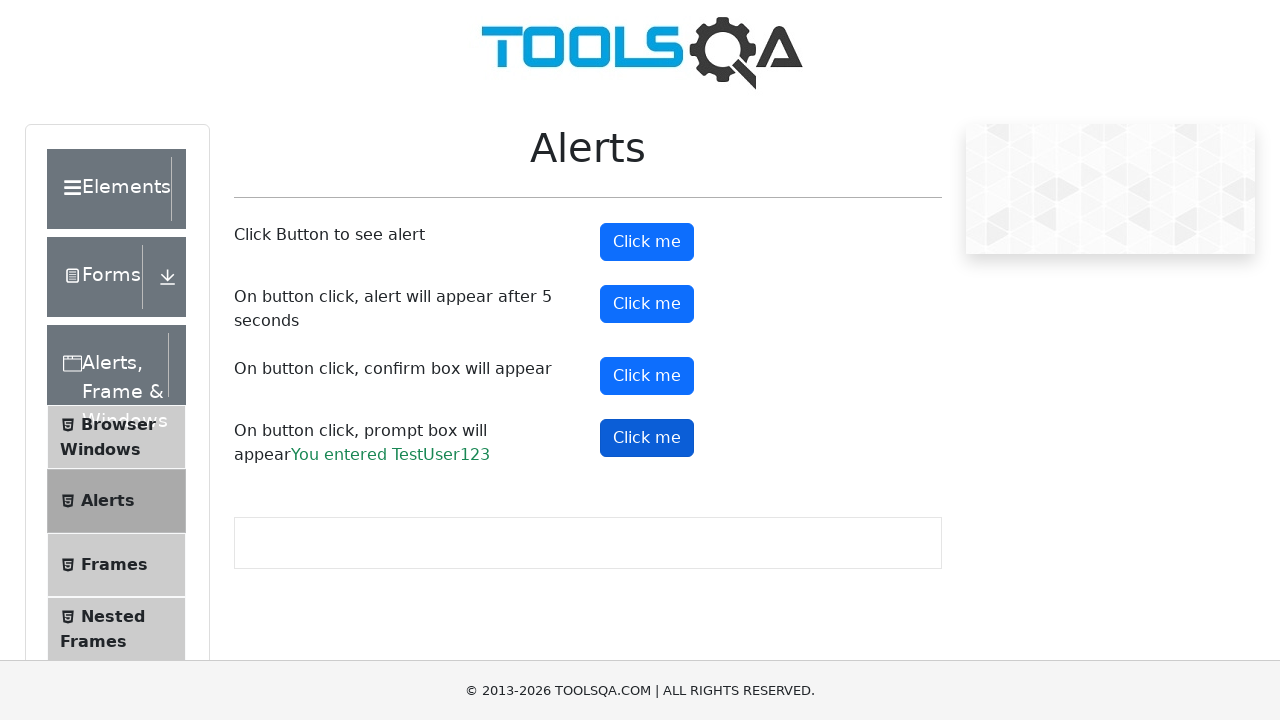